Tests dropdown/select box interactions on a registration form by selecting options from multi-select dropdowns and standard select elements

Starting URL: https://demo.automationtesting.in/Register.html

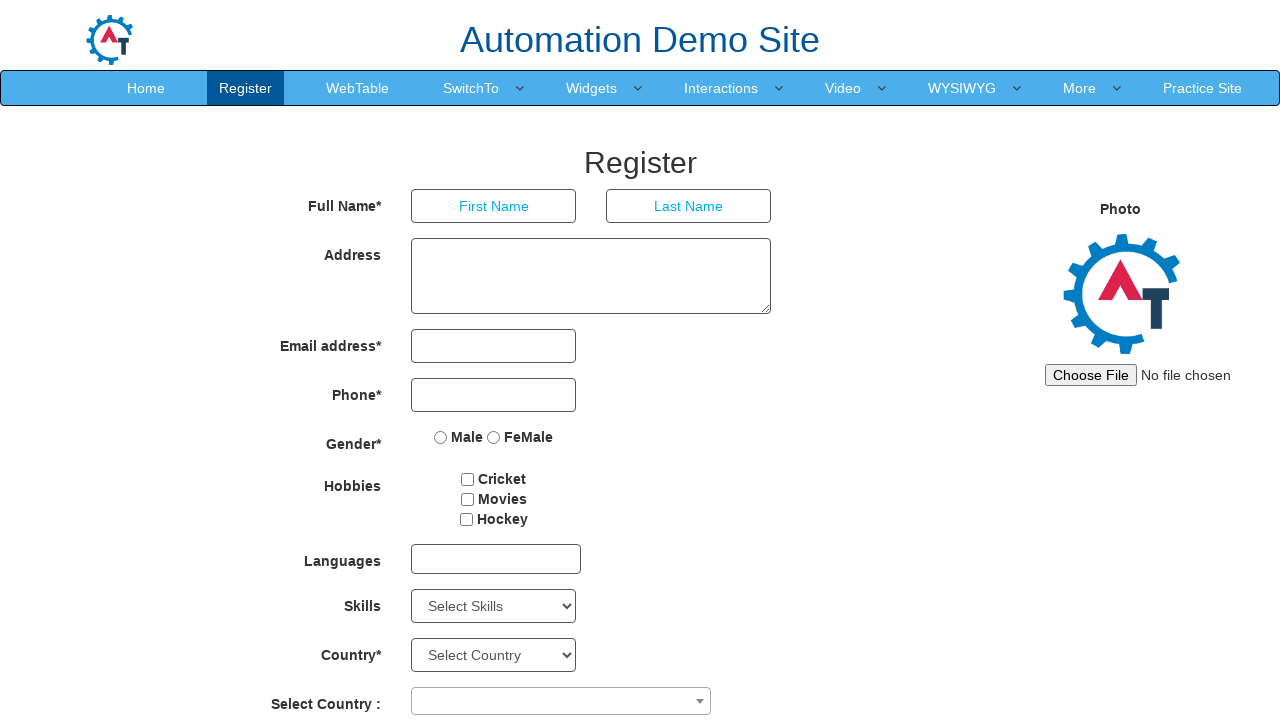

Clicked on multi-select dropdown to open it at (496, 559) on #msdd
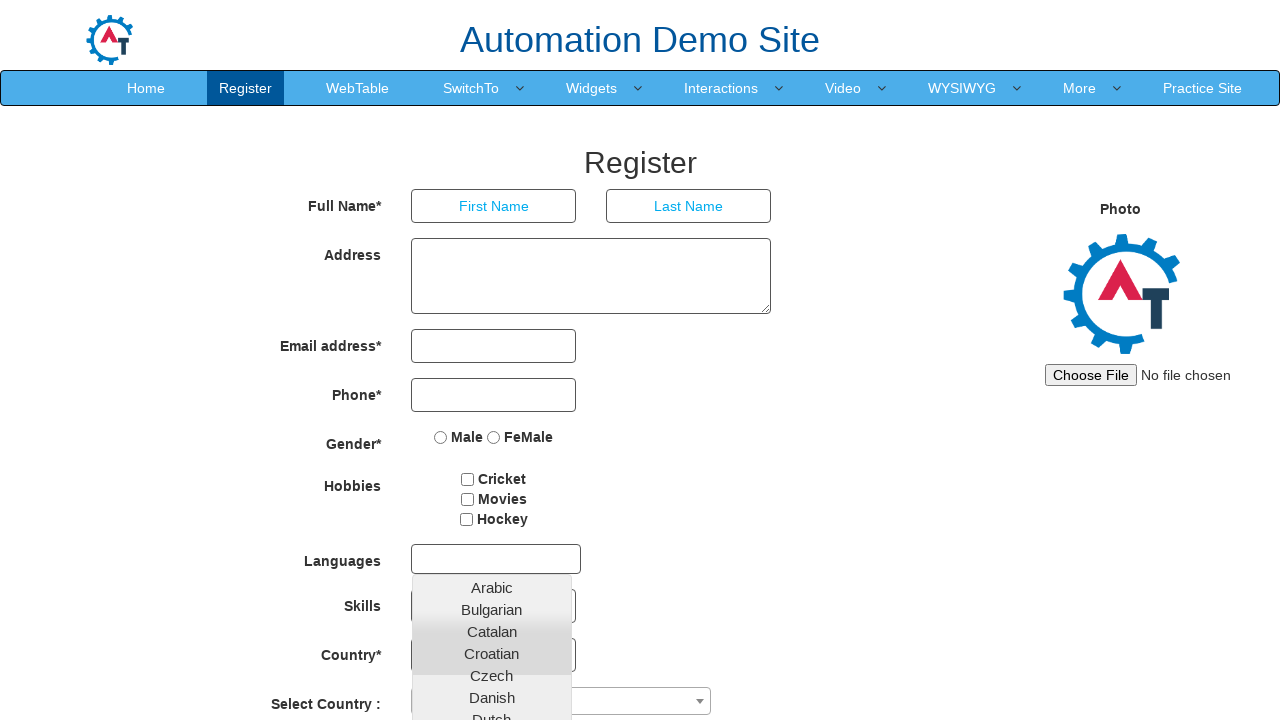

Selected 6th option from multi-select dropdown at (492, 697) on xpath=//*[@id='basicBootstrapForm']/div[7]/div/multi-select/div[2]/ul/li[6]/a
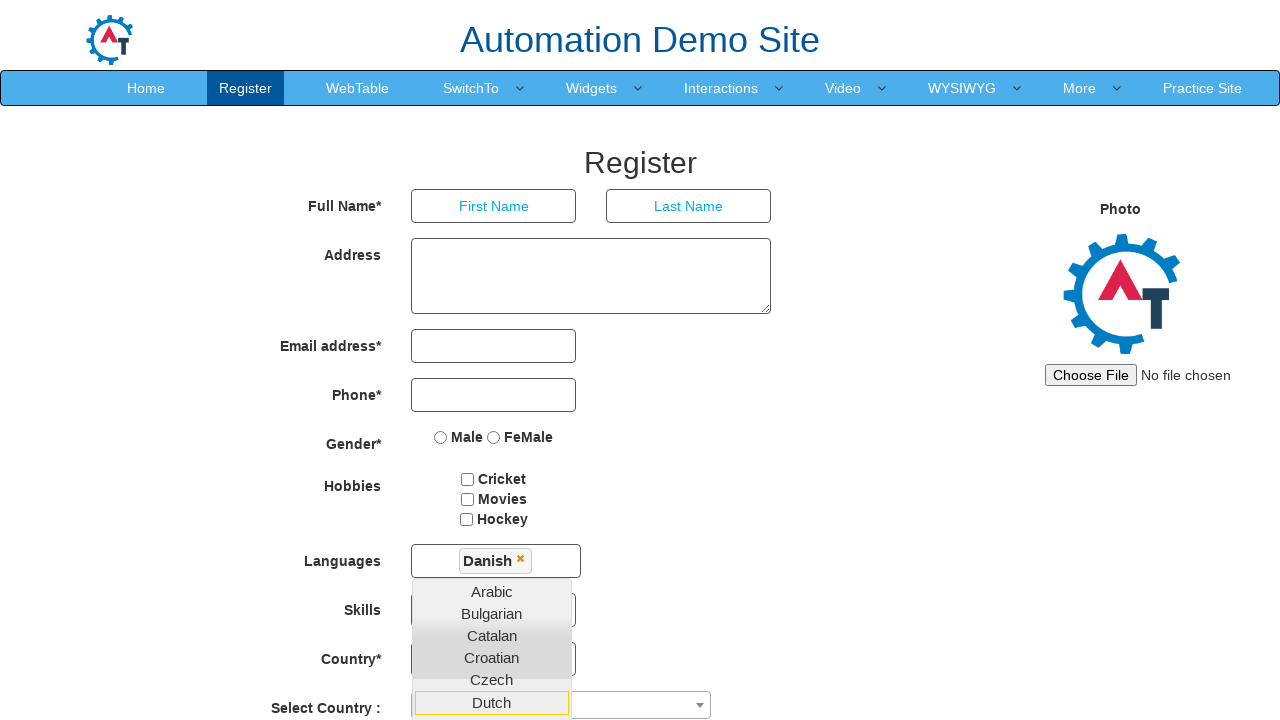

Selected 3rd option from multi-select dropdown at (492, 635) on xpath=//*[@id='basicBootstrapForm']/div[7]/div/multi-select/div[2]/ul/li[3]/a
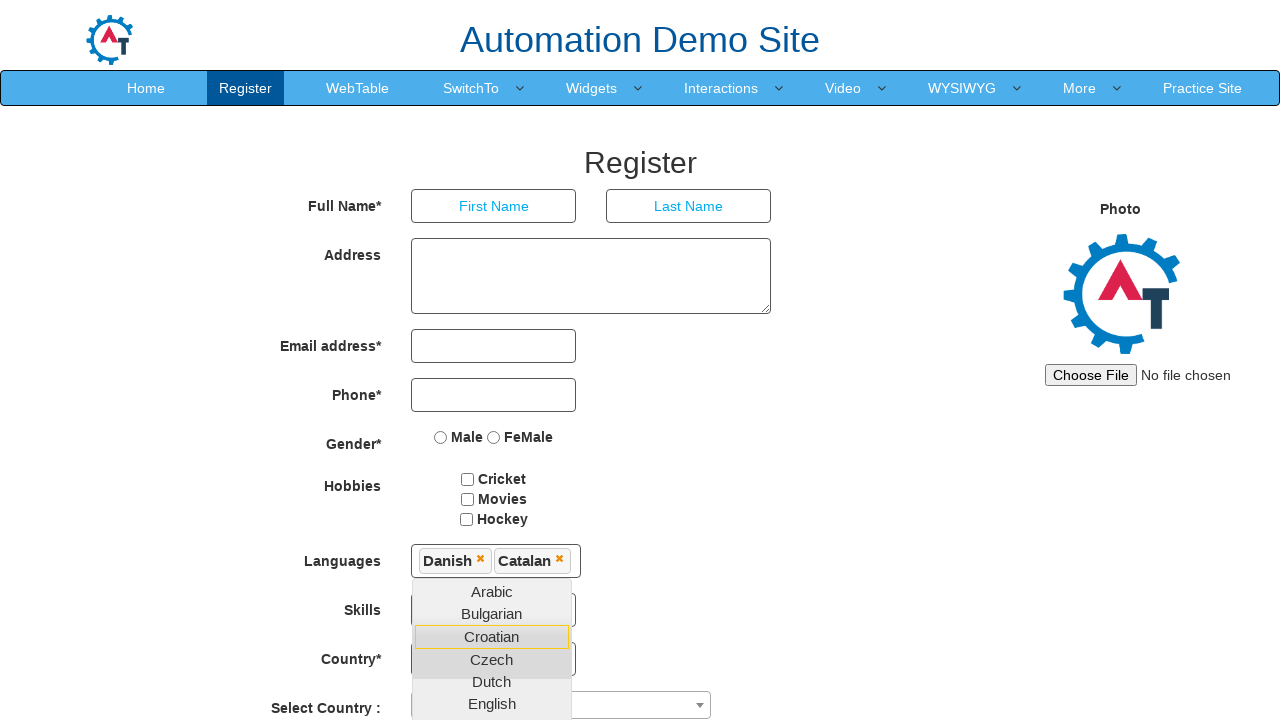

Clicked on body to close multi-select dropdown at (640, 360) on body
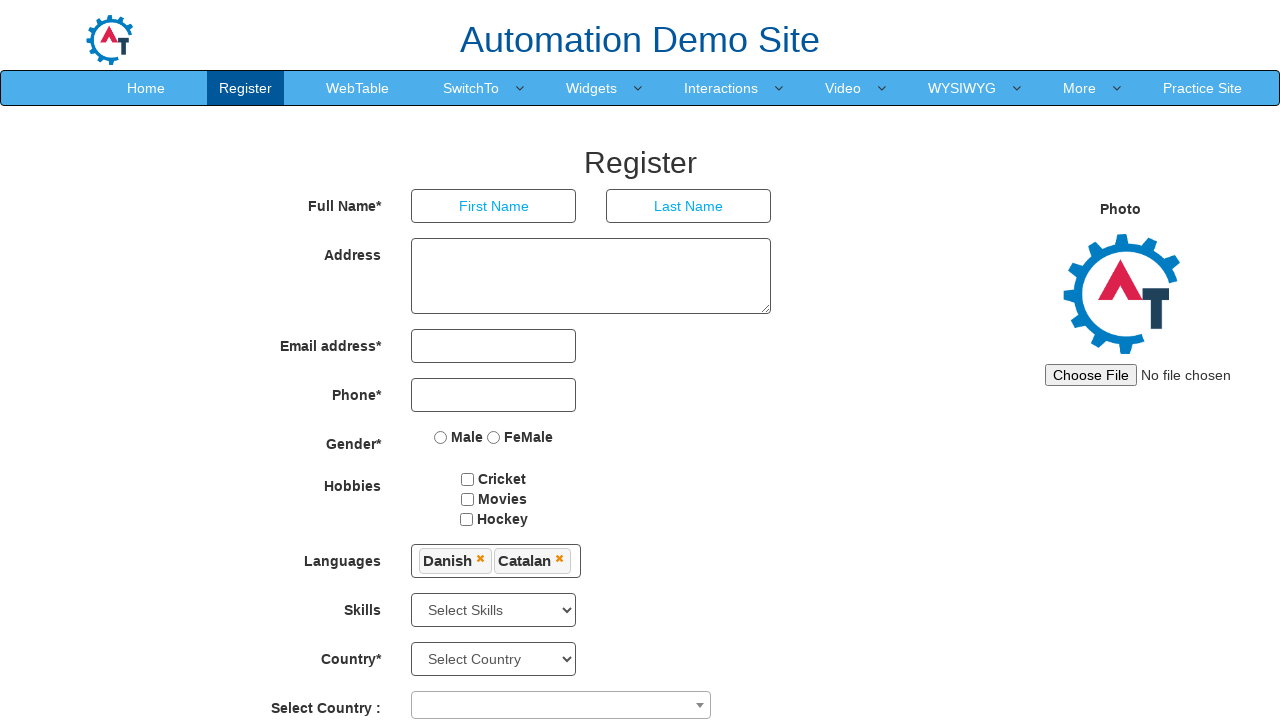

Selected 'Android' from Skills dropdown on #Skills
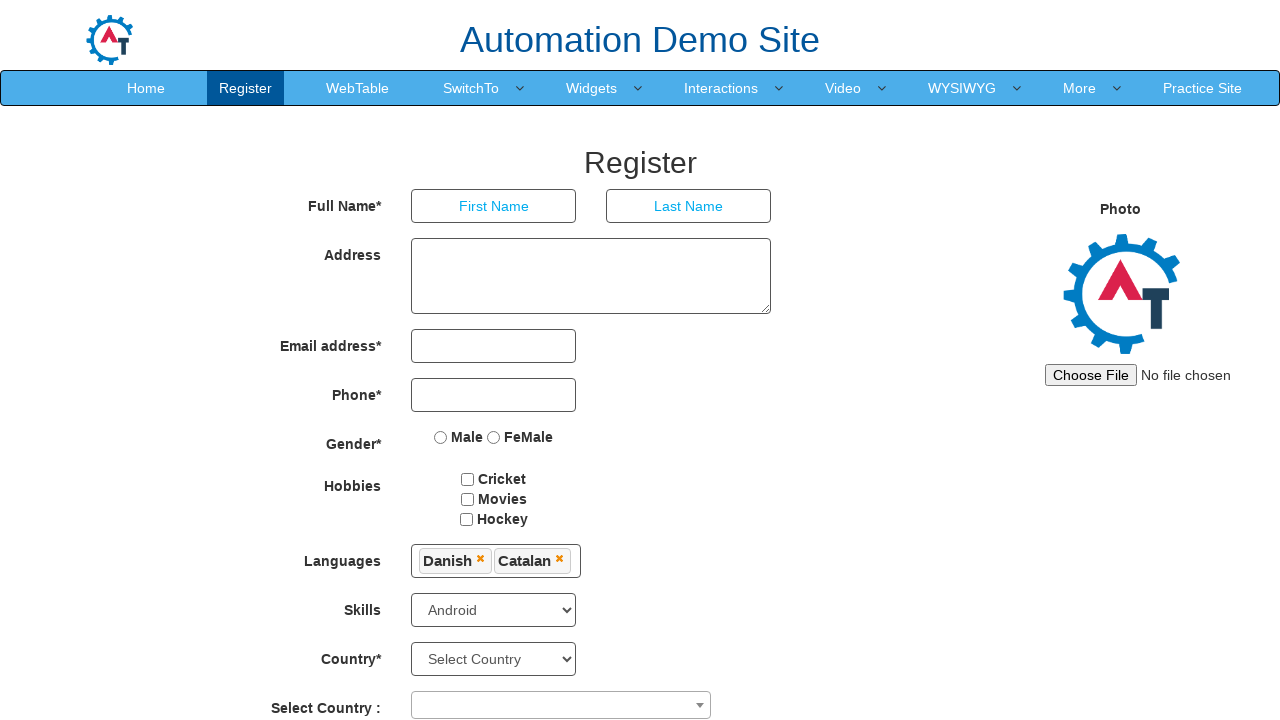

Selected '2011' from Year dropdown on #yearbox
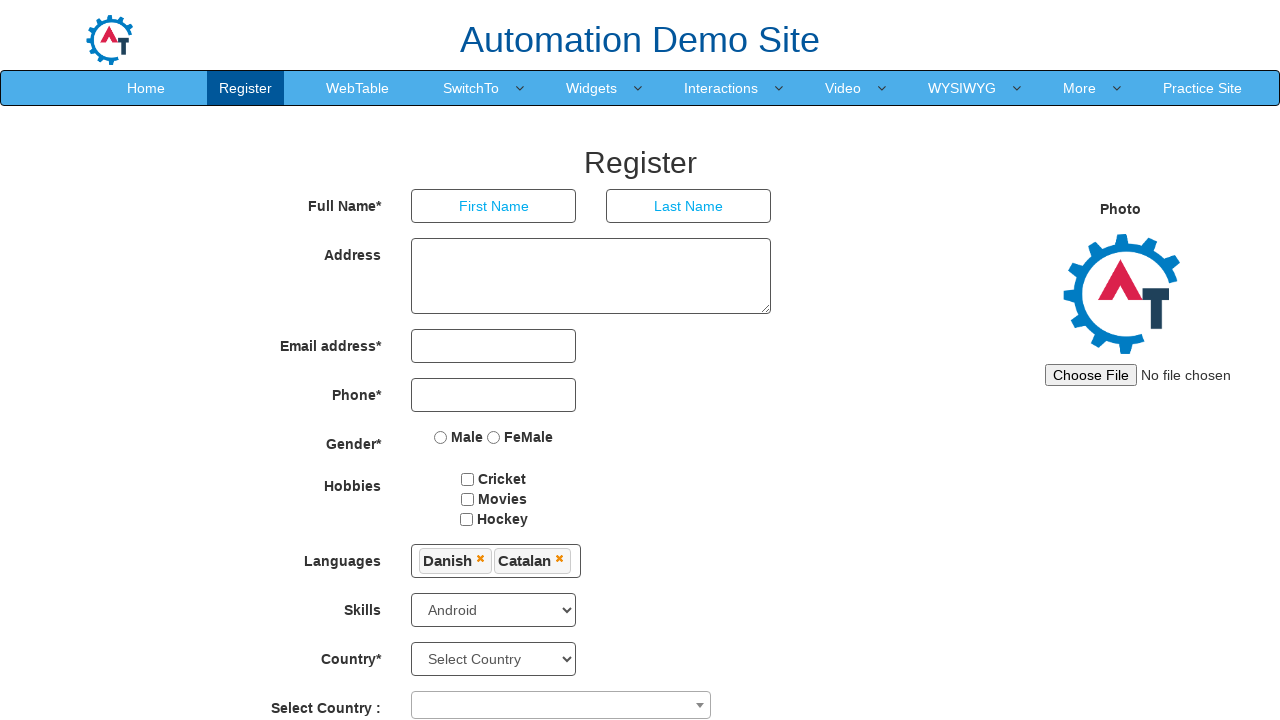

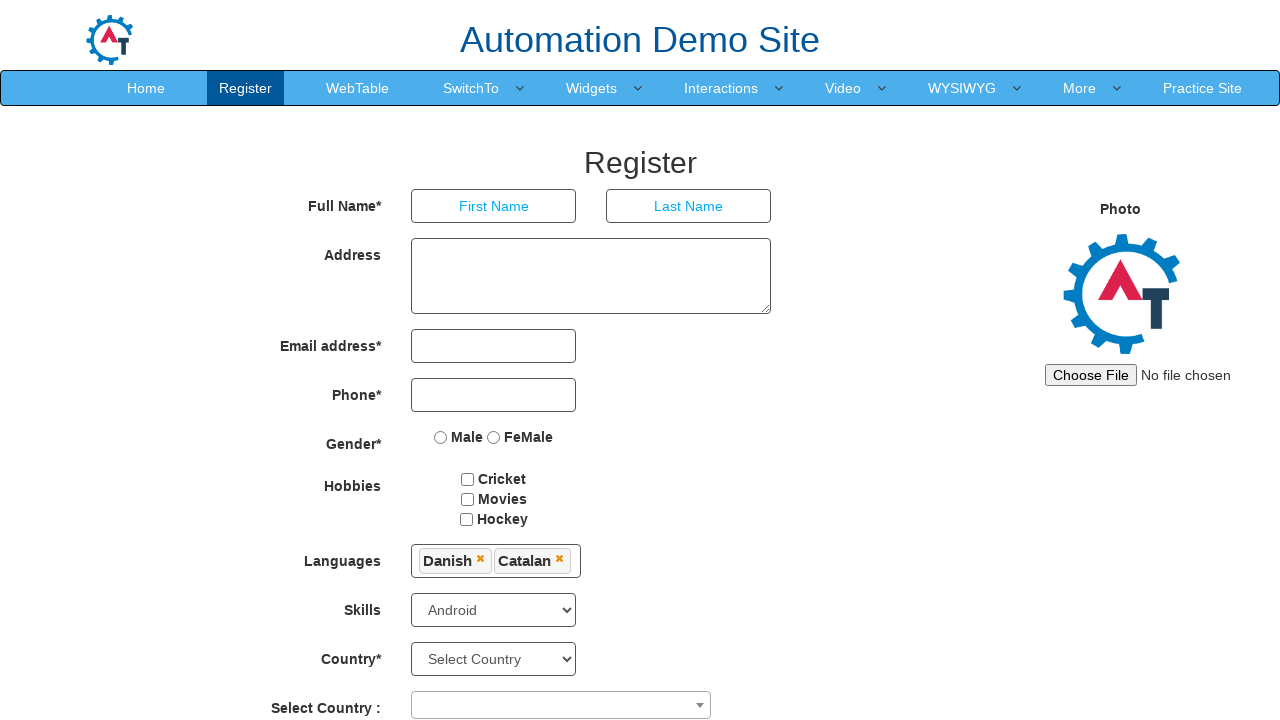